Verifies the products page and product details by navigating to products, clicking on first product, and checking that all product details are visible

Starting URL: https://www.automationexercise.com/

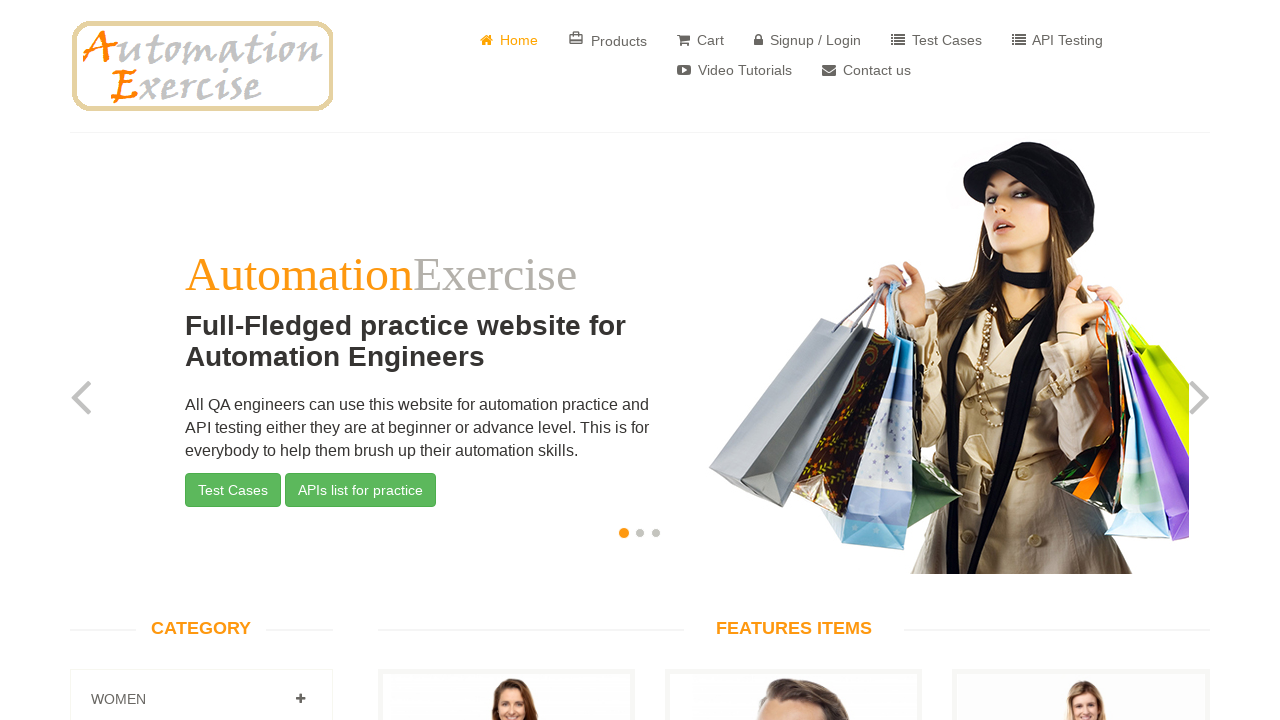

Clicked on Products link at (608, 40) on text=Products
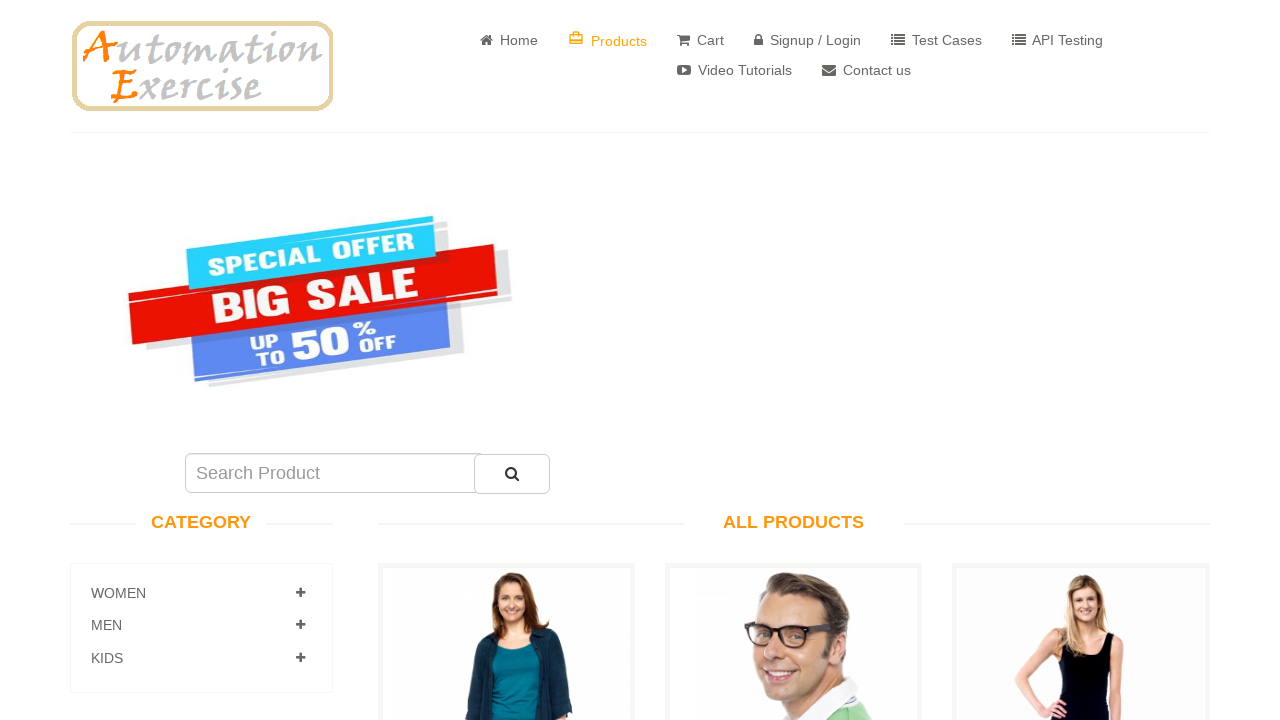

Products list (.features_items) loaded and visible
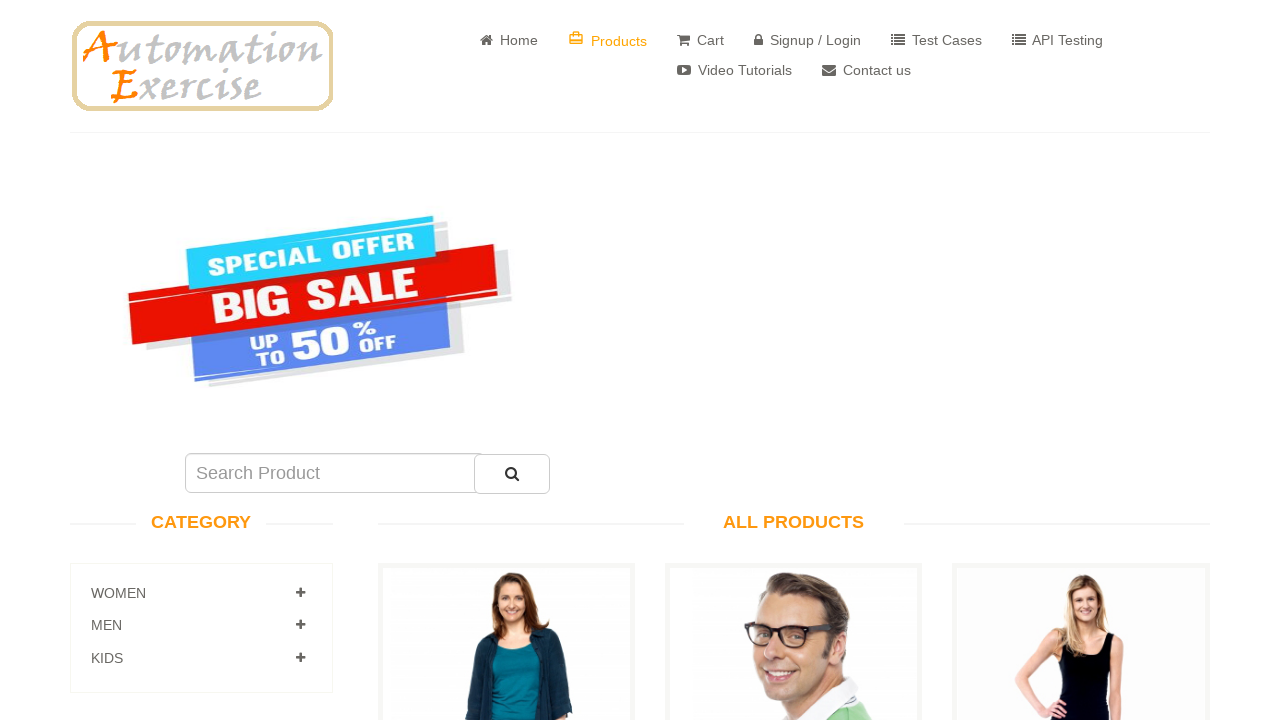

ALL PRODUCTS header text appeared
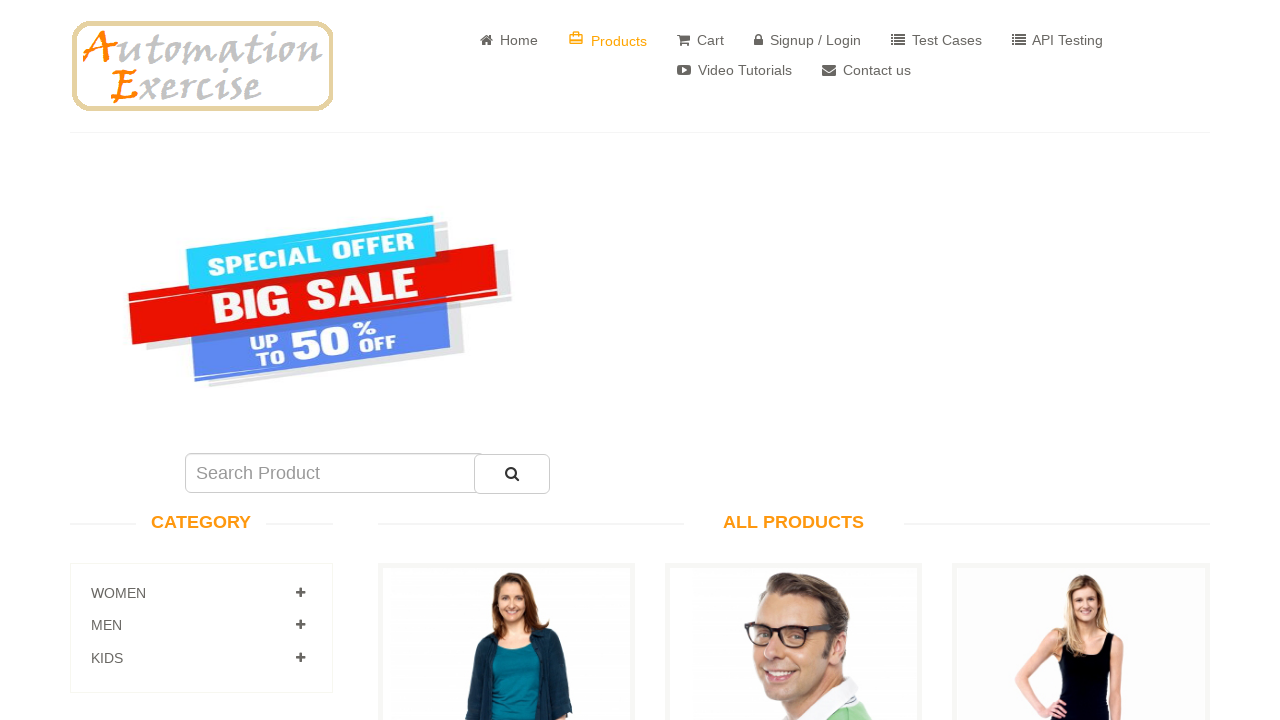

Clicked on View Product button for first product at (506, 361) on .features_items .product-image-wrapper:first-child a[href*='product_details']
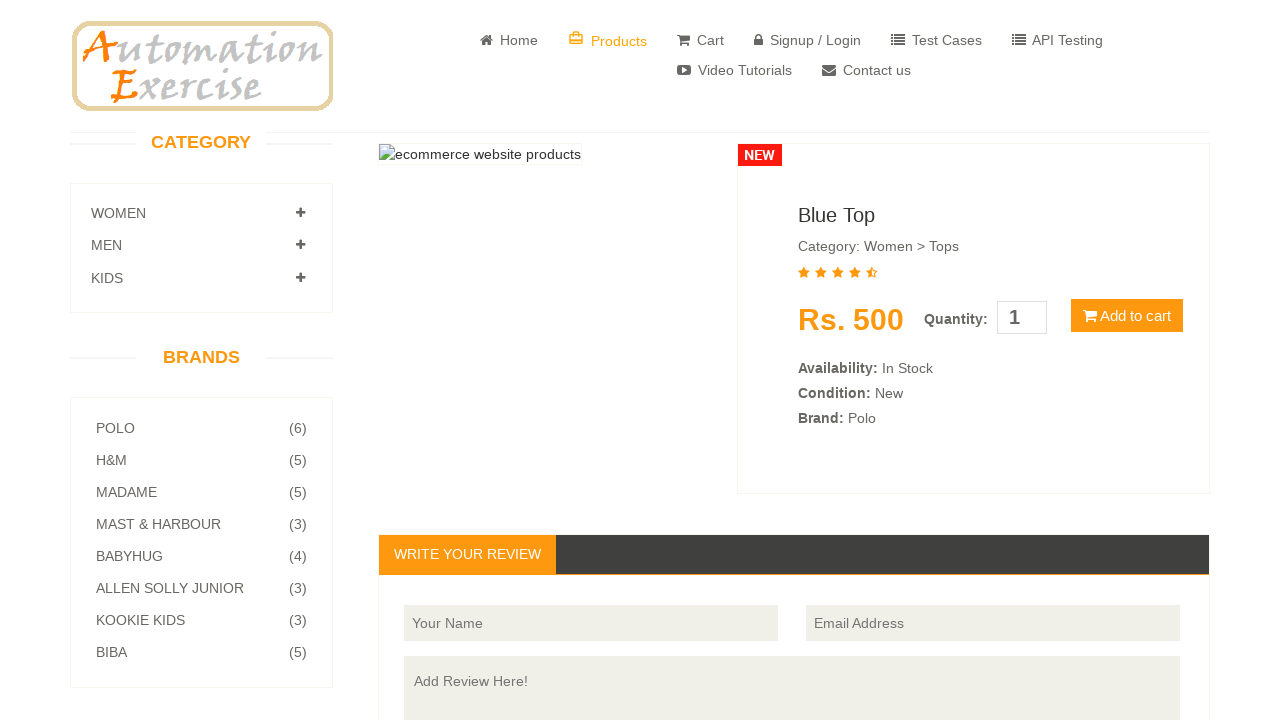

Product details page loaded (.product-information visible)
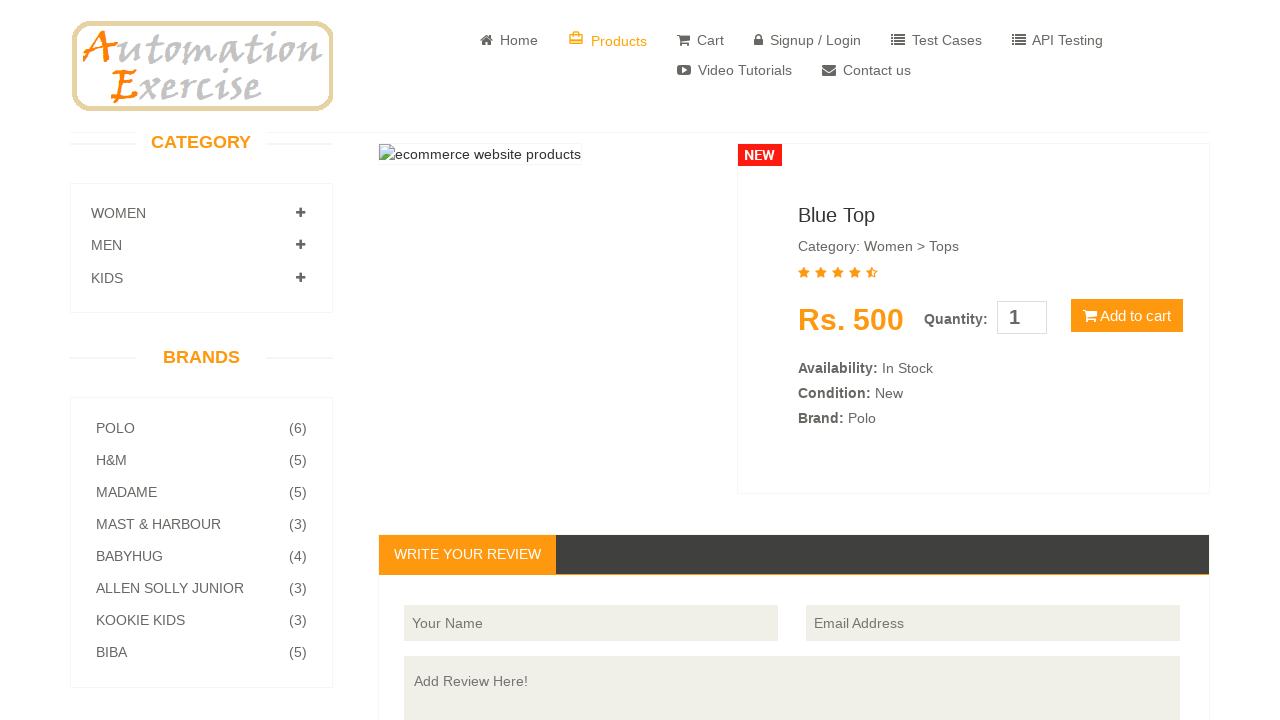

Product name (h2) is visible
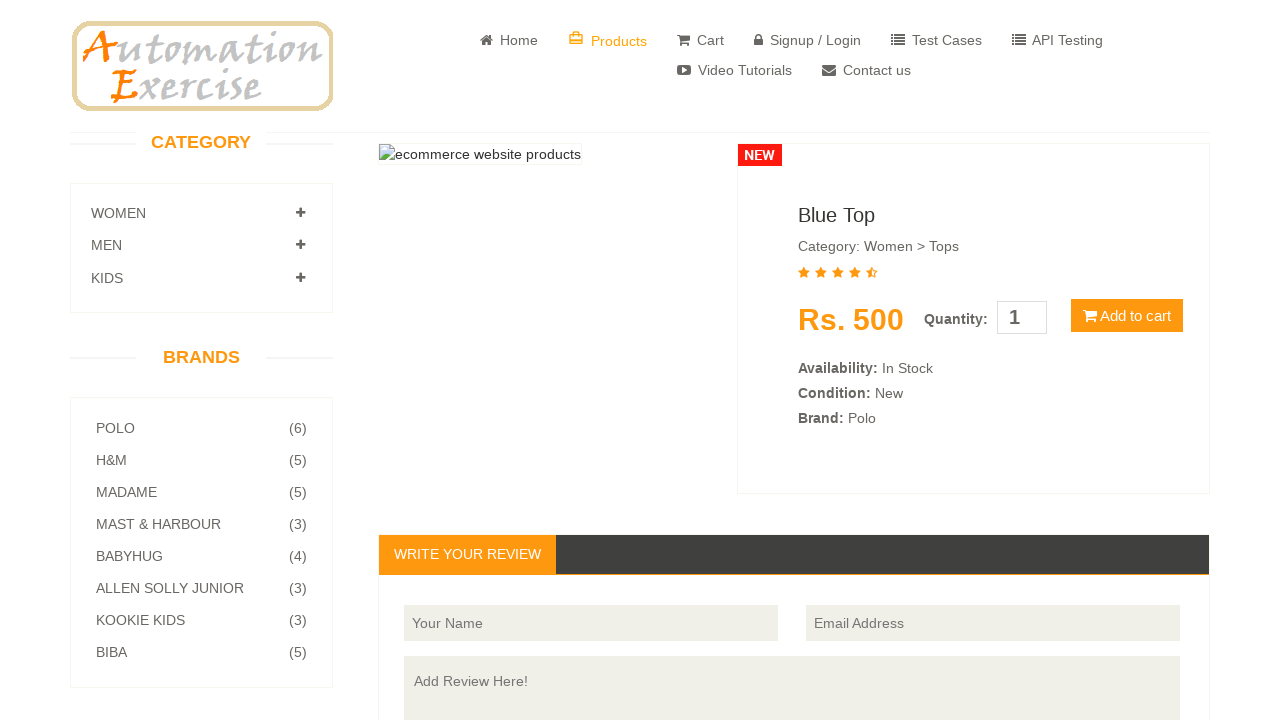

Product category information is visible
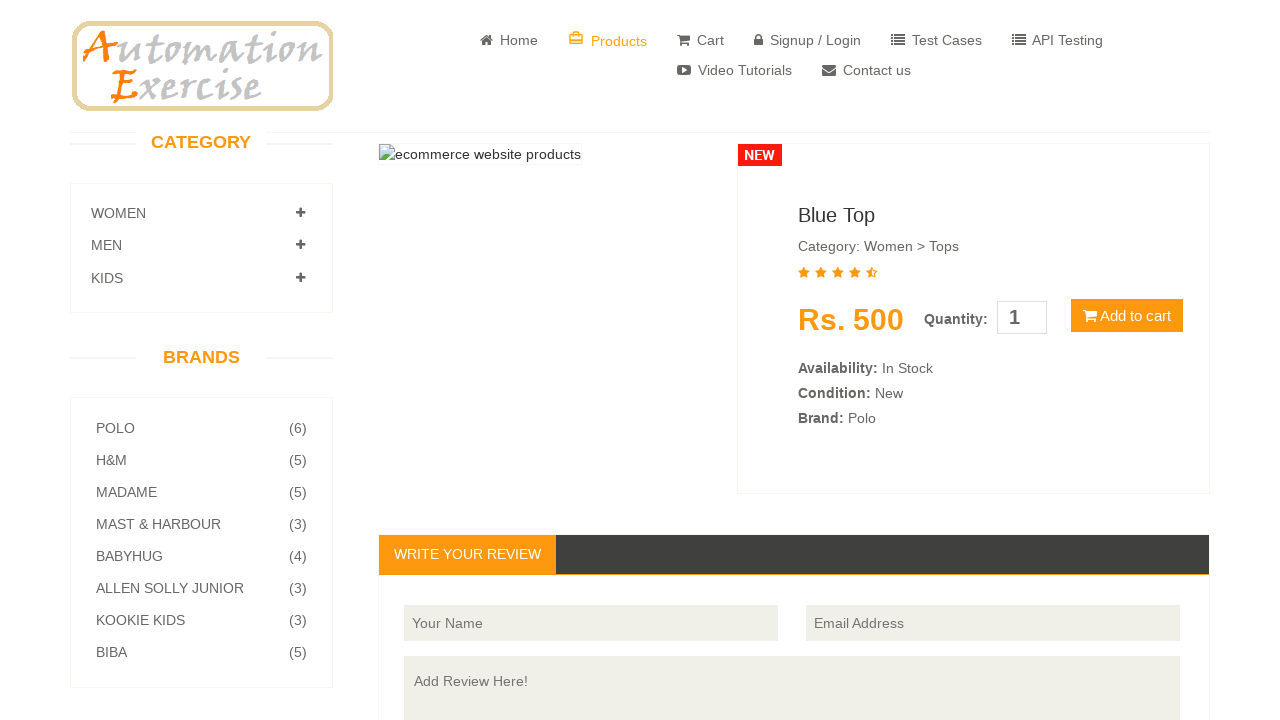

Product price (Rs.) is visible
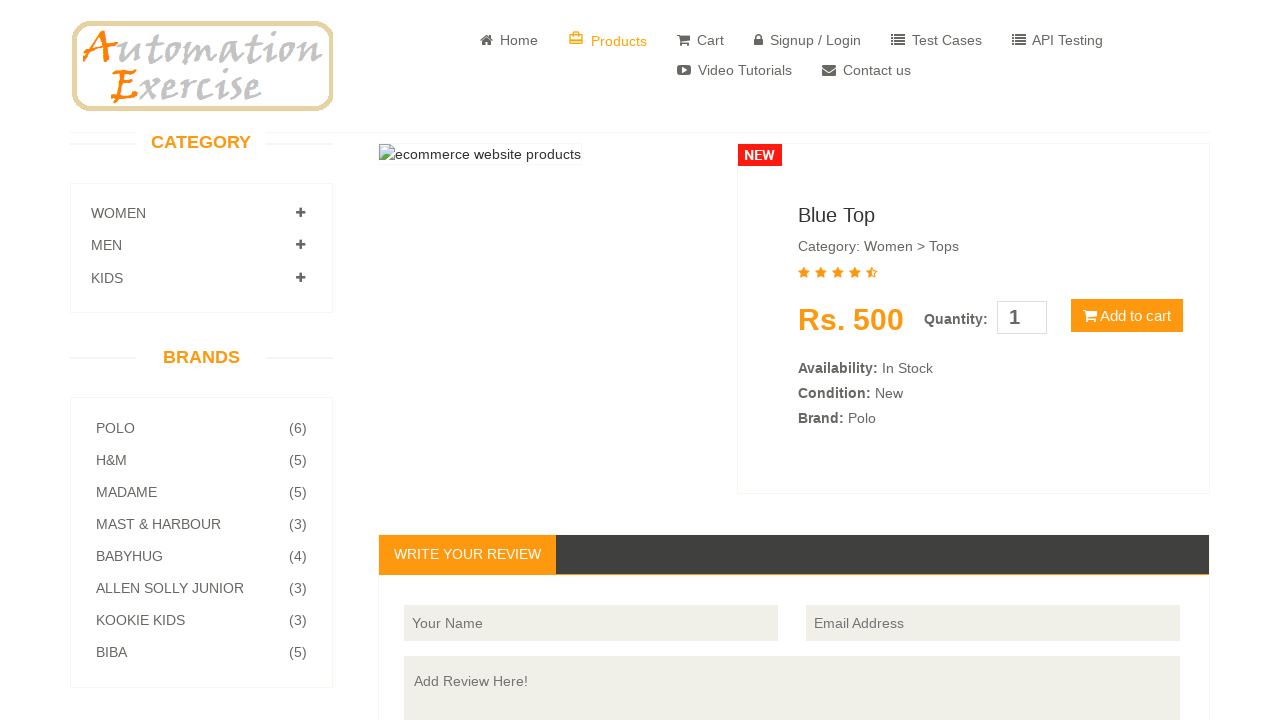

Product availability information is visible
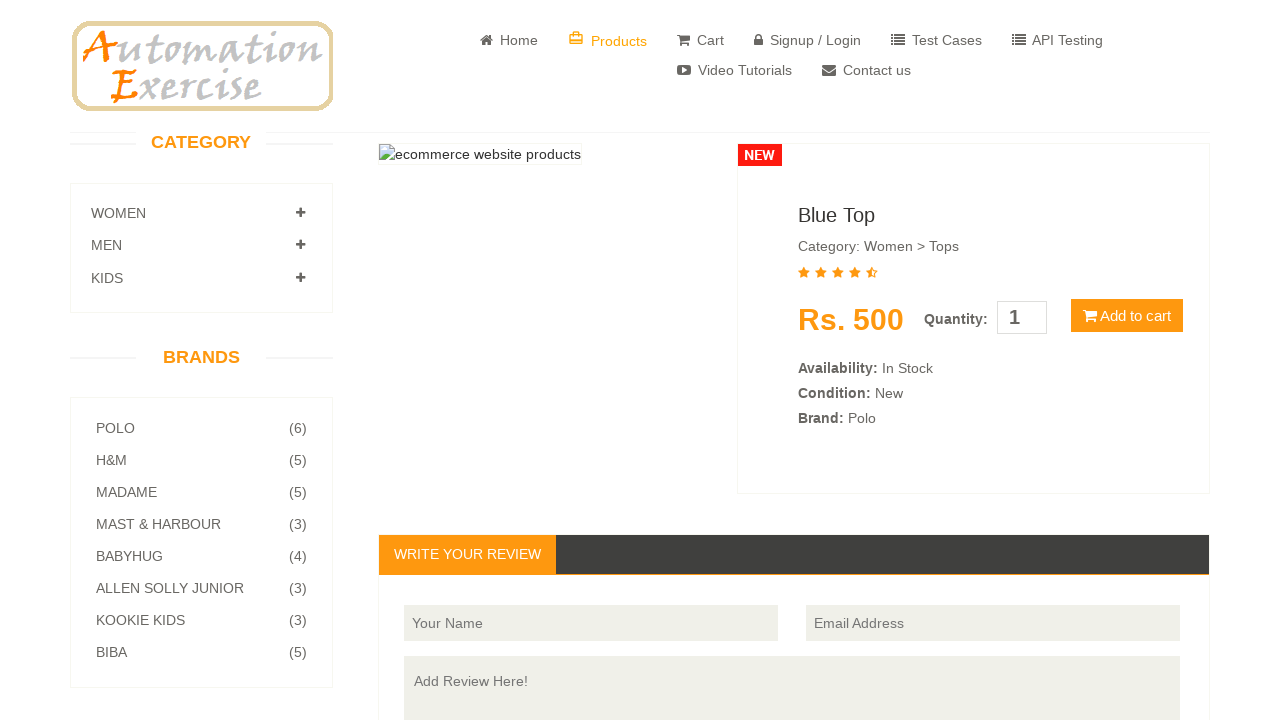

Product condition information is visible
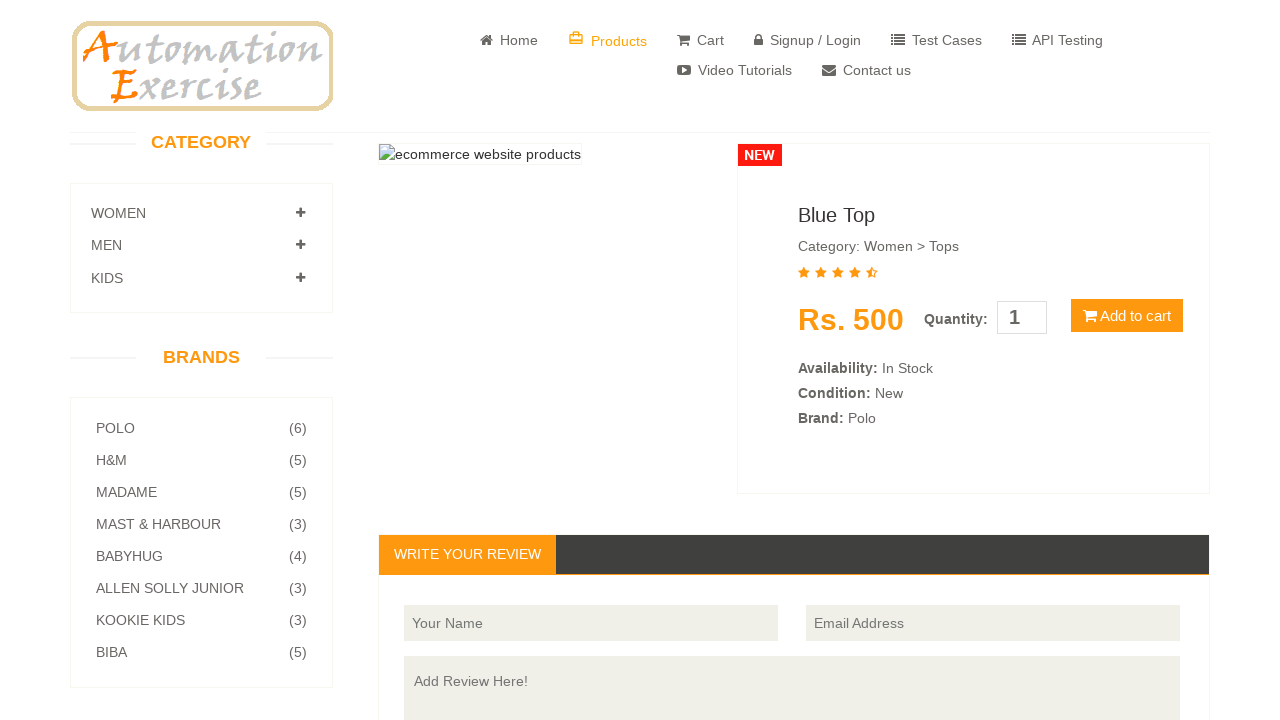

Product brand information is visible
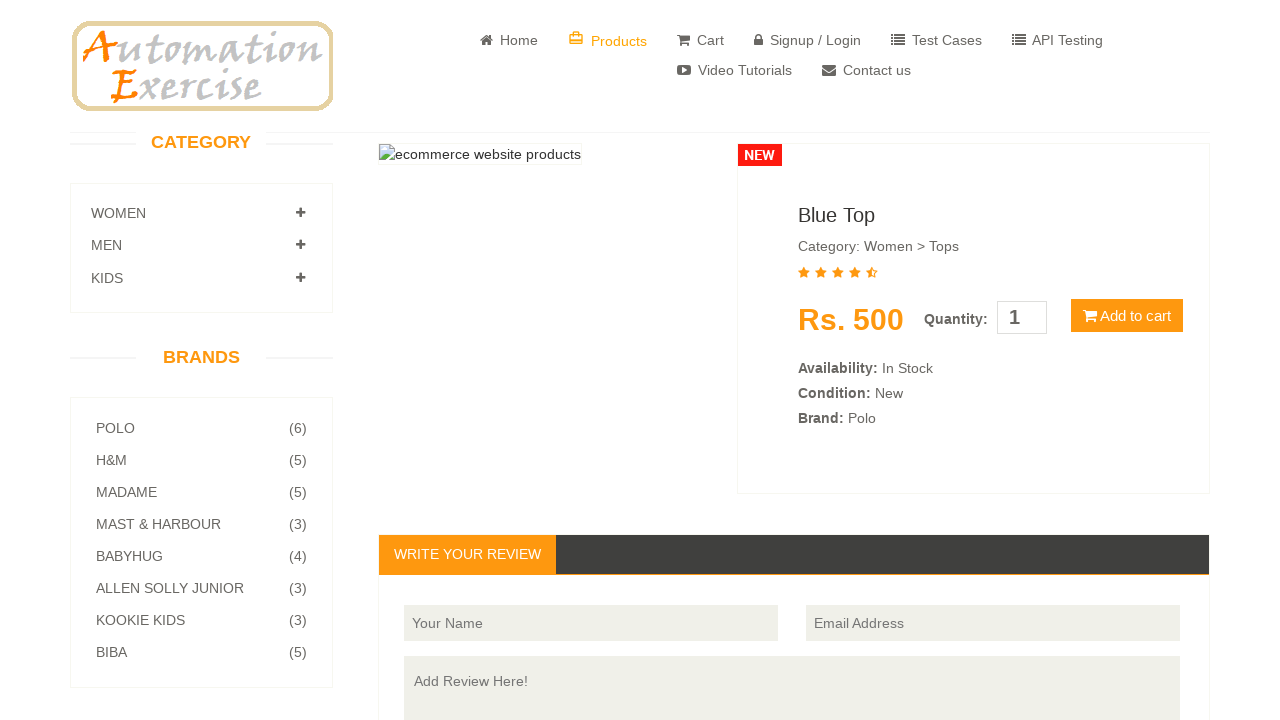

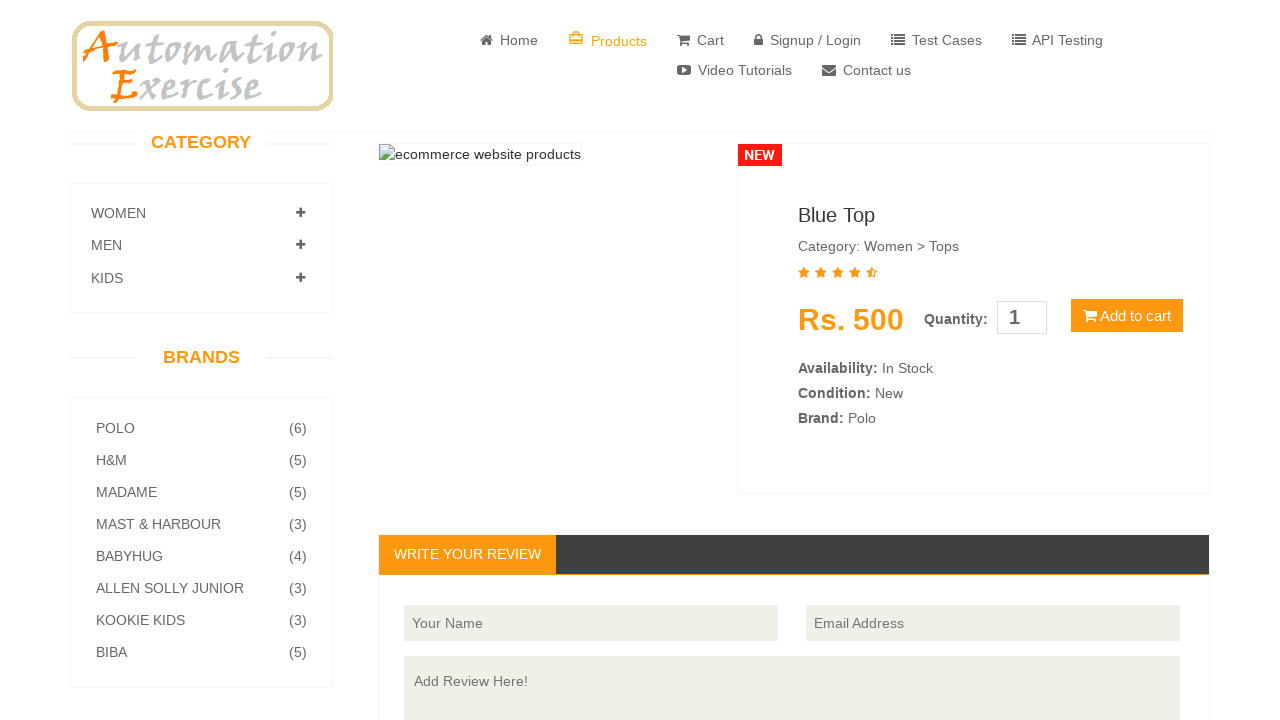